Navigates to Top List menu, then clicks on Top Rated Assembly Languages submenu

Starting URL: http://www.99-bottles-of-beer.net/

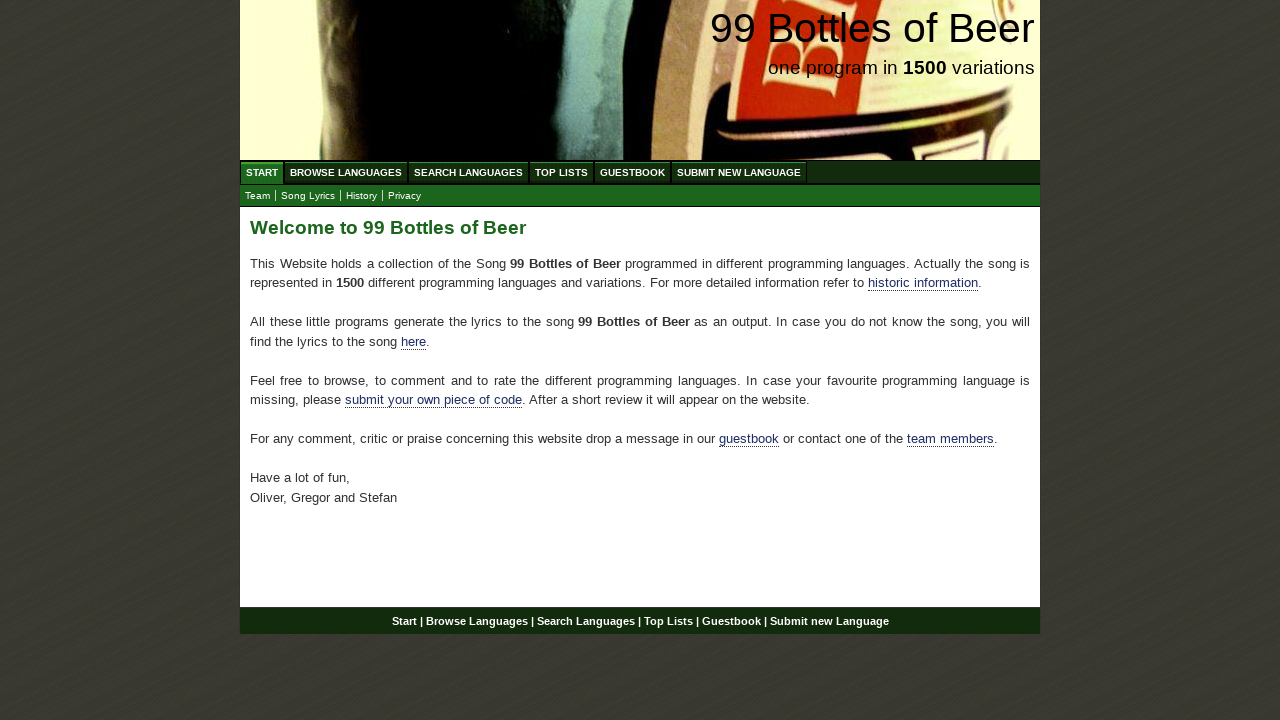

Clicked on Top List menu at (562, 172) on text=Top List
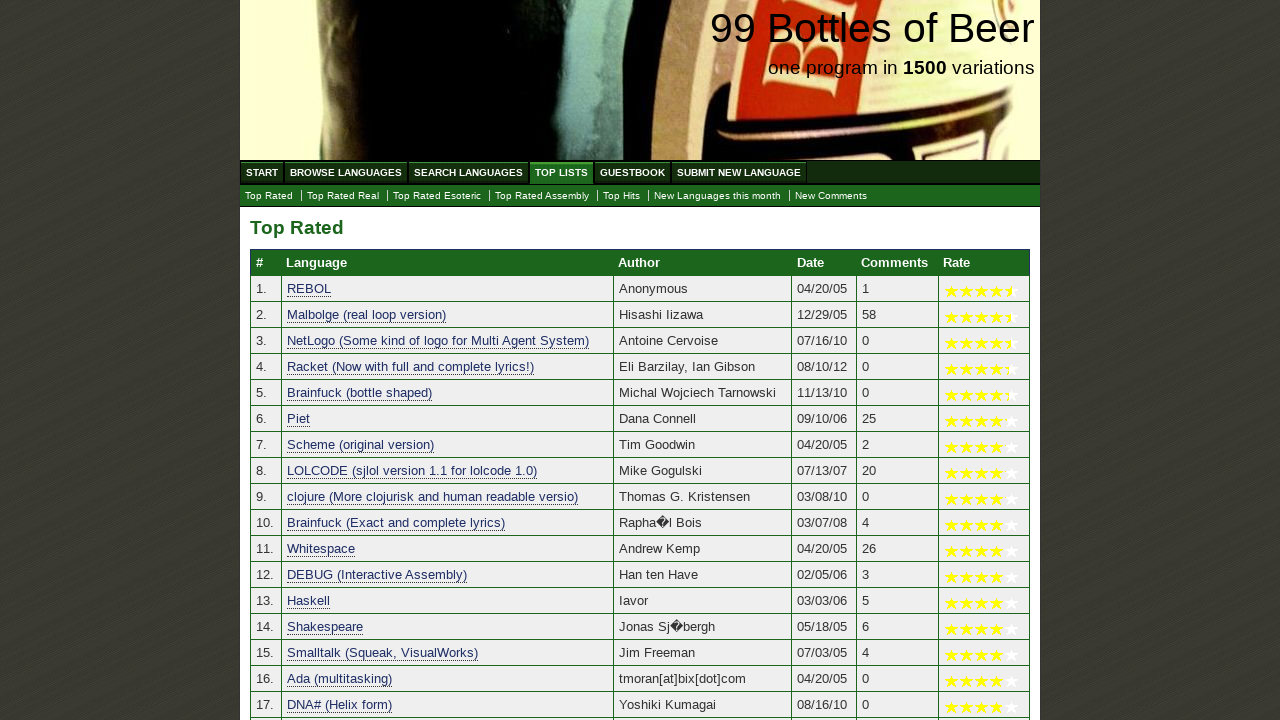

Clicked on Top Rated Assembly Languages submenu at (542, 196) on text=Assembly
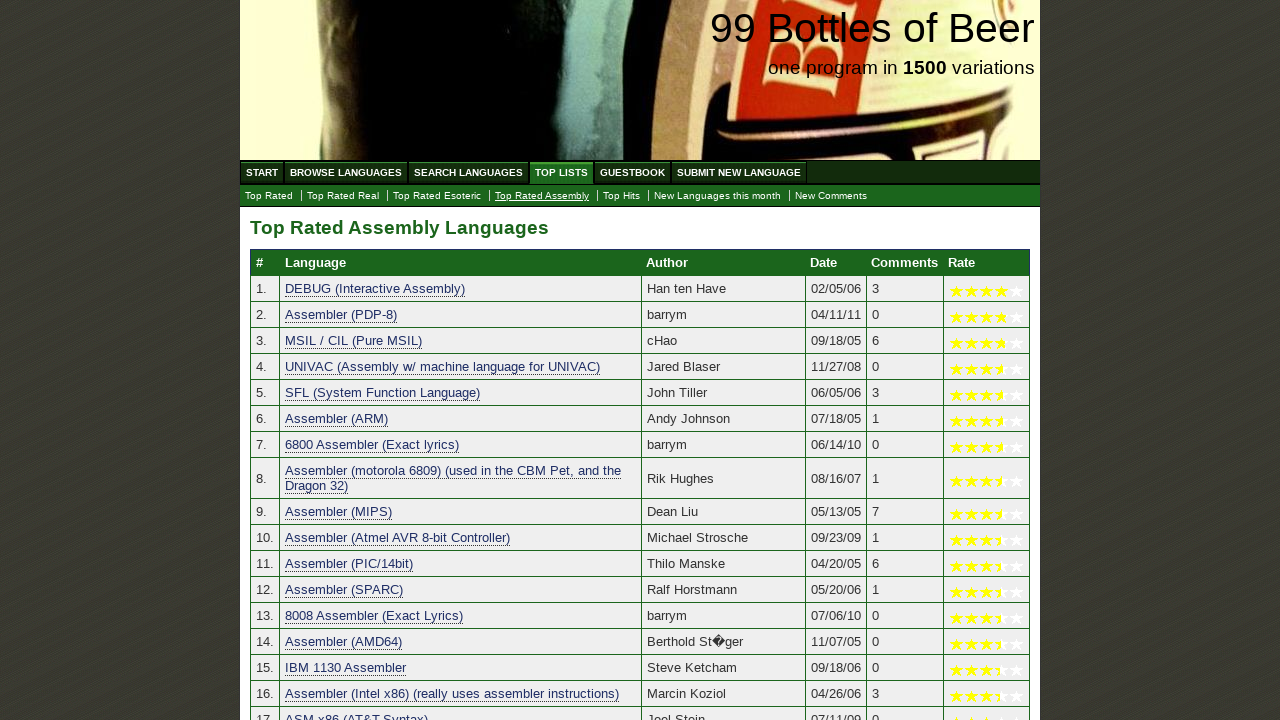

Page header loaded successfully
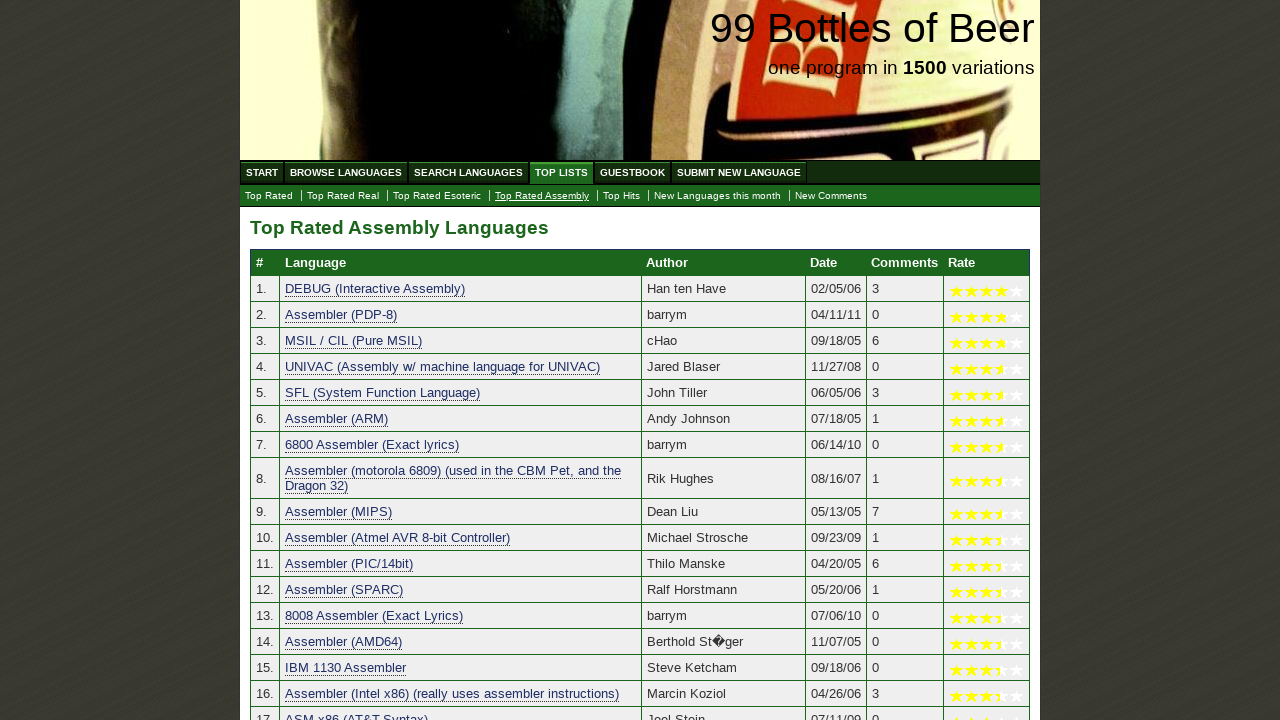

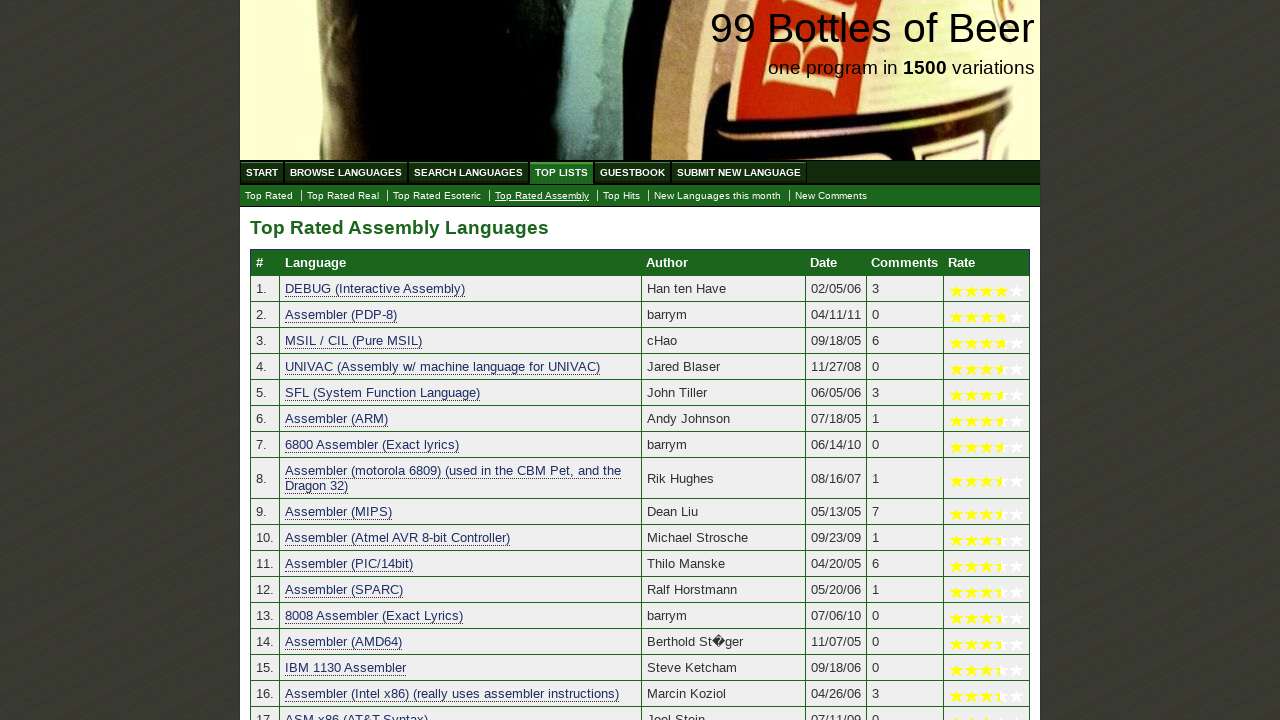